Tests dynamic loading functionality by clicking a start button and waiting for the dynamically loaded content to appear

Starting URL: https://the-internet.herokuapp.com/dynamic_loading/2

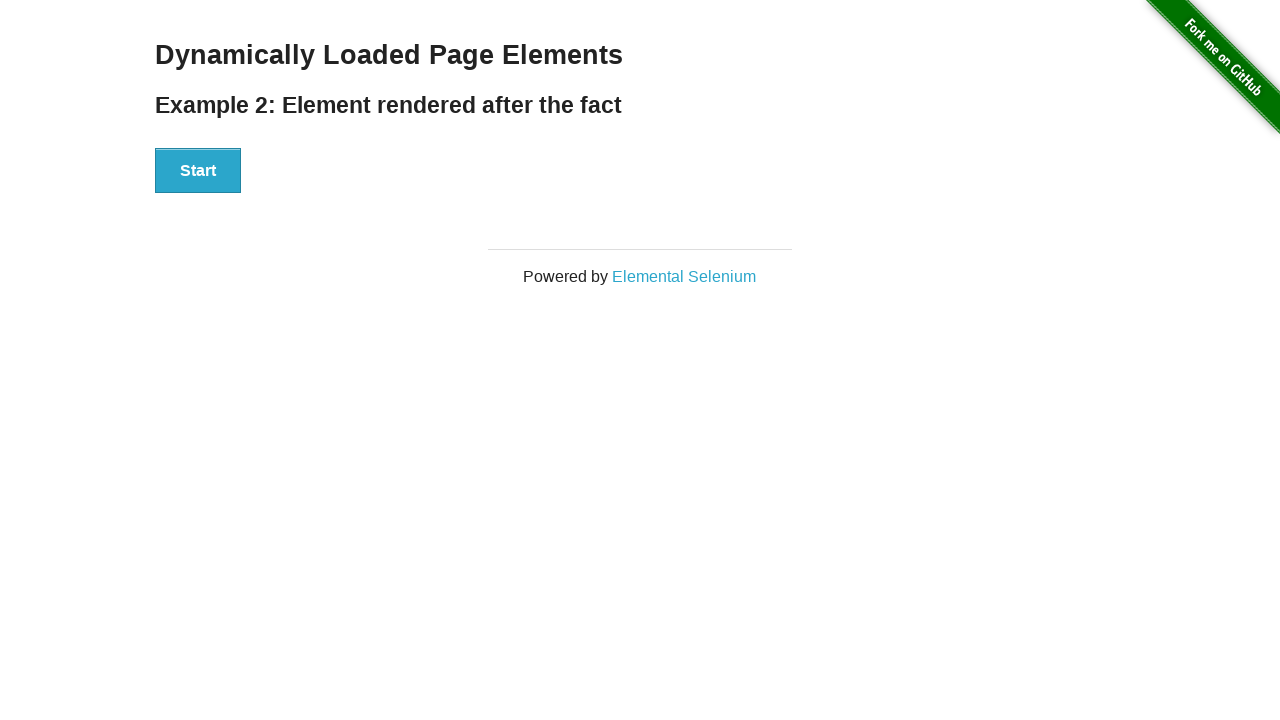

Clicked the start button to initiate dynamic loading at (198, 171) on xpath=//button
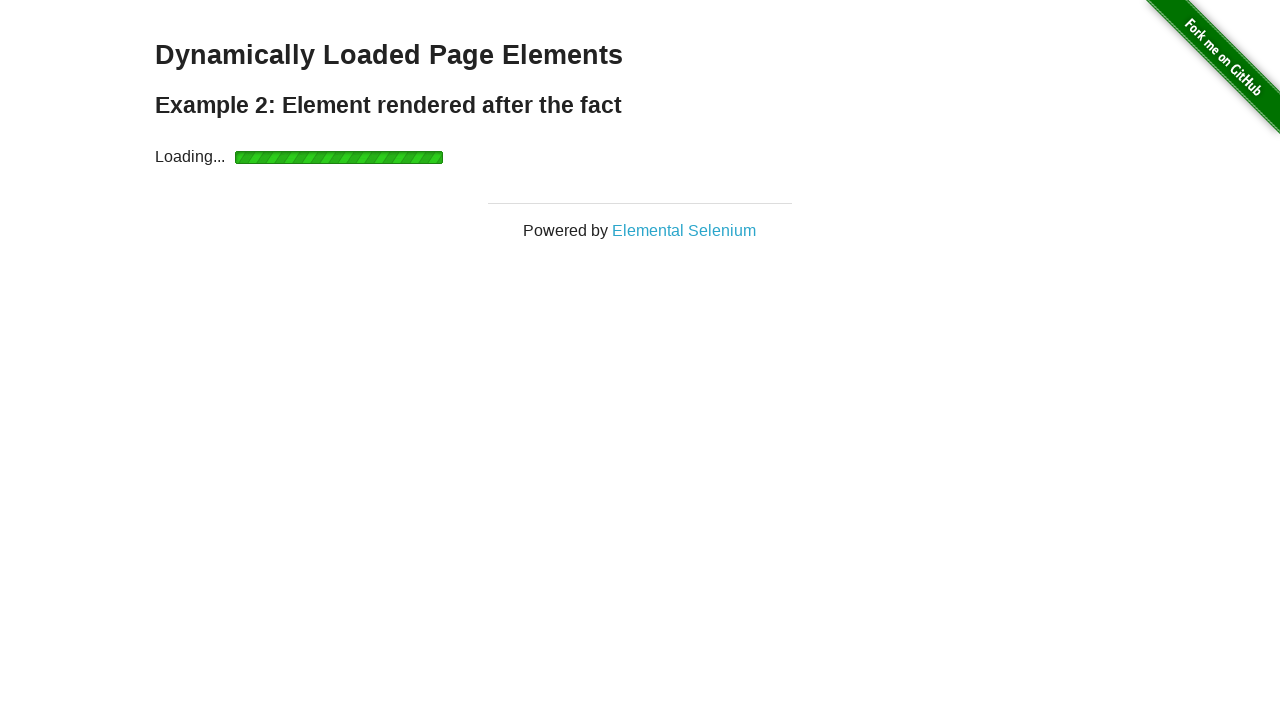

Dynamically loaded 'Hello World!' text appeared
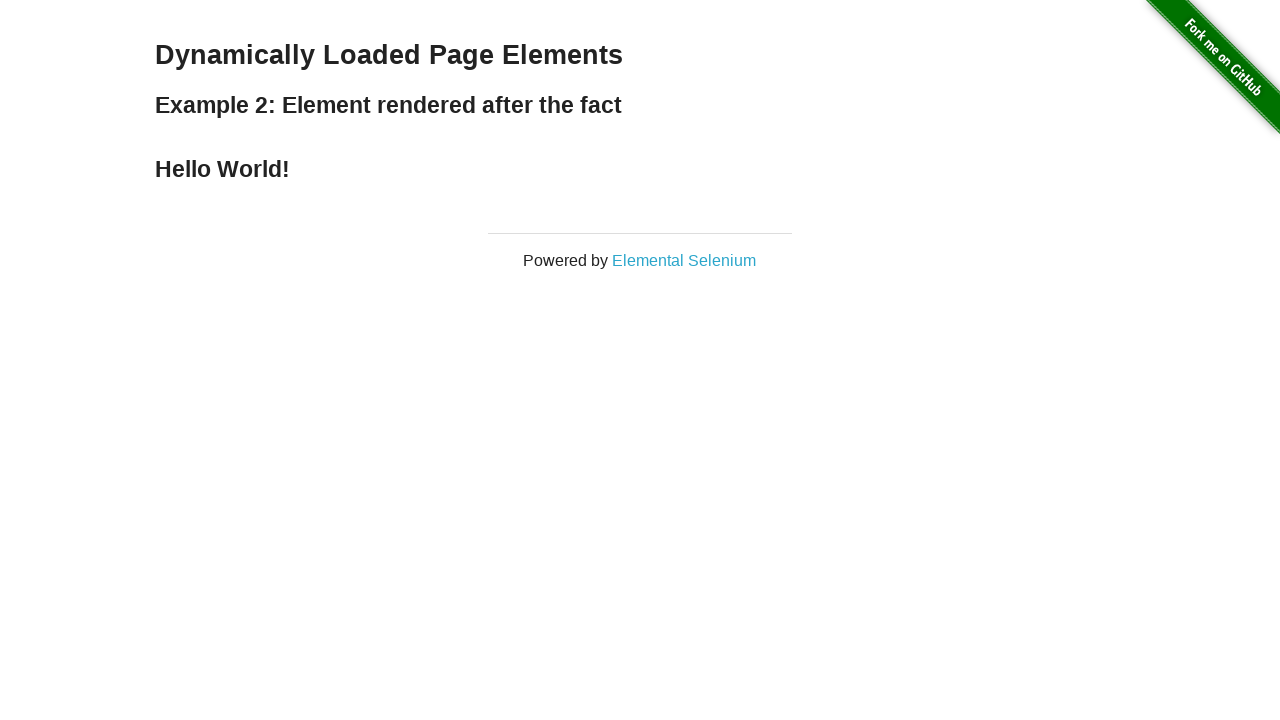

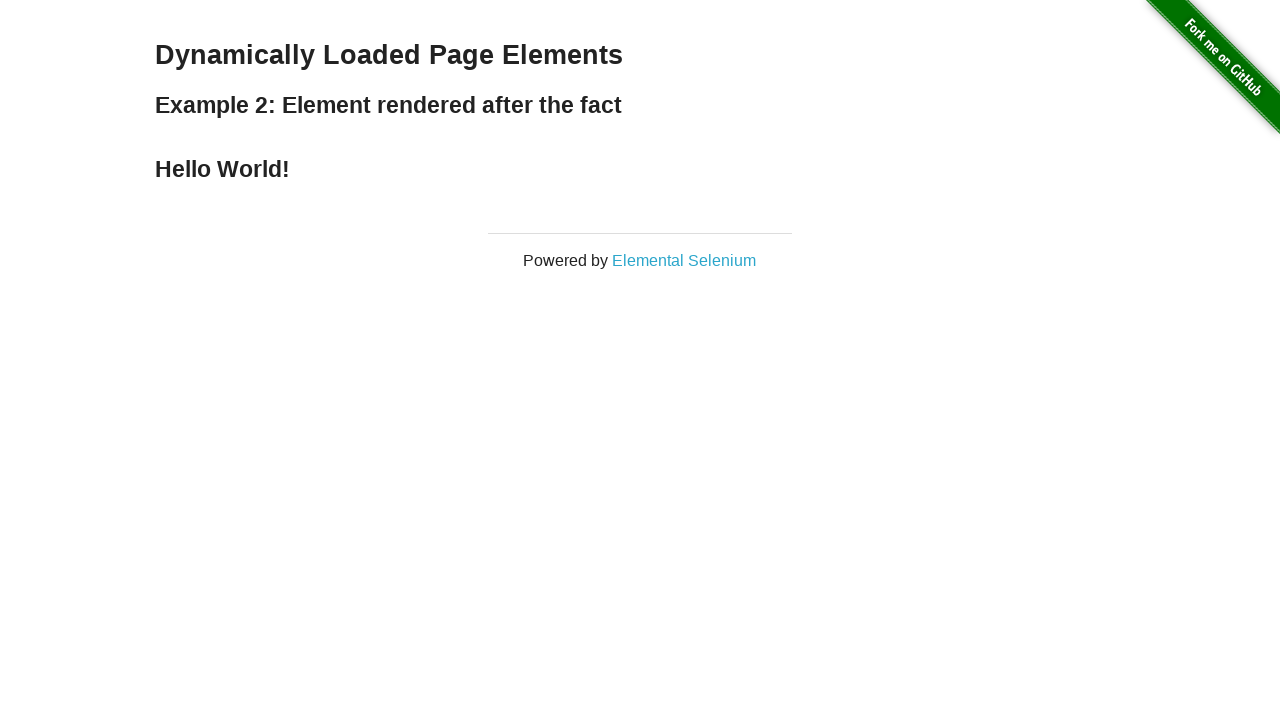